Tests handling of a confirmation alert by clicking a button and accepting the confirmation dialog

Starting URL: https://demoqa.com/alerts

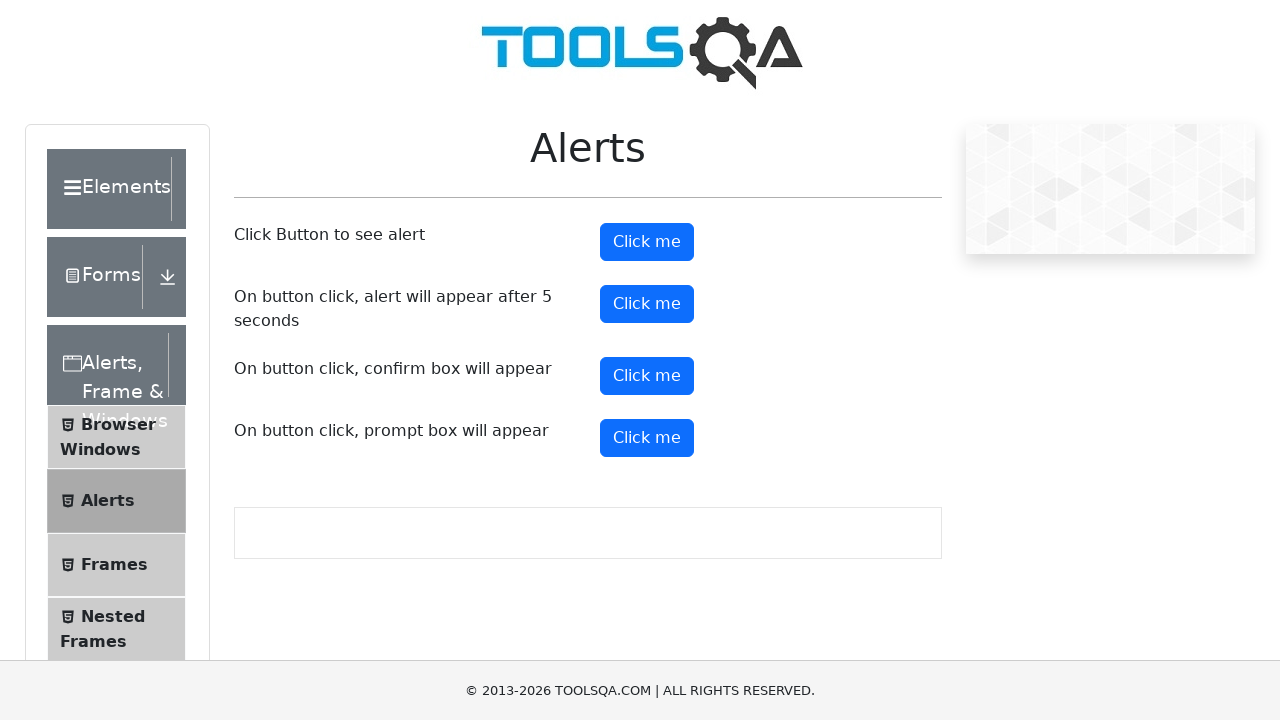

Clicked confirm button to trigger confirmation alert at (647, 376) on button#confirmButton
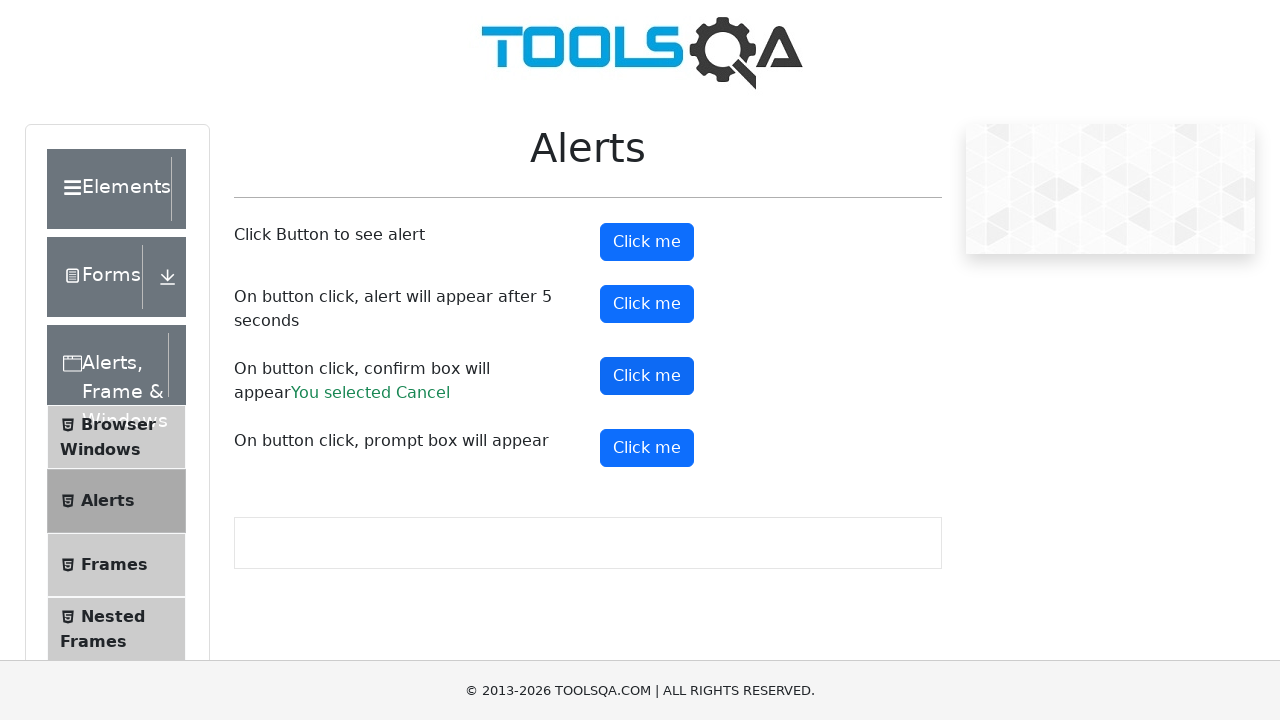

Set up dialog handler to accept confirmation dialog
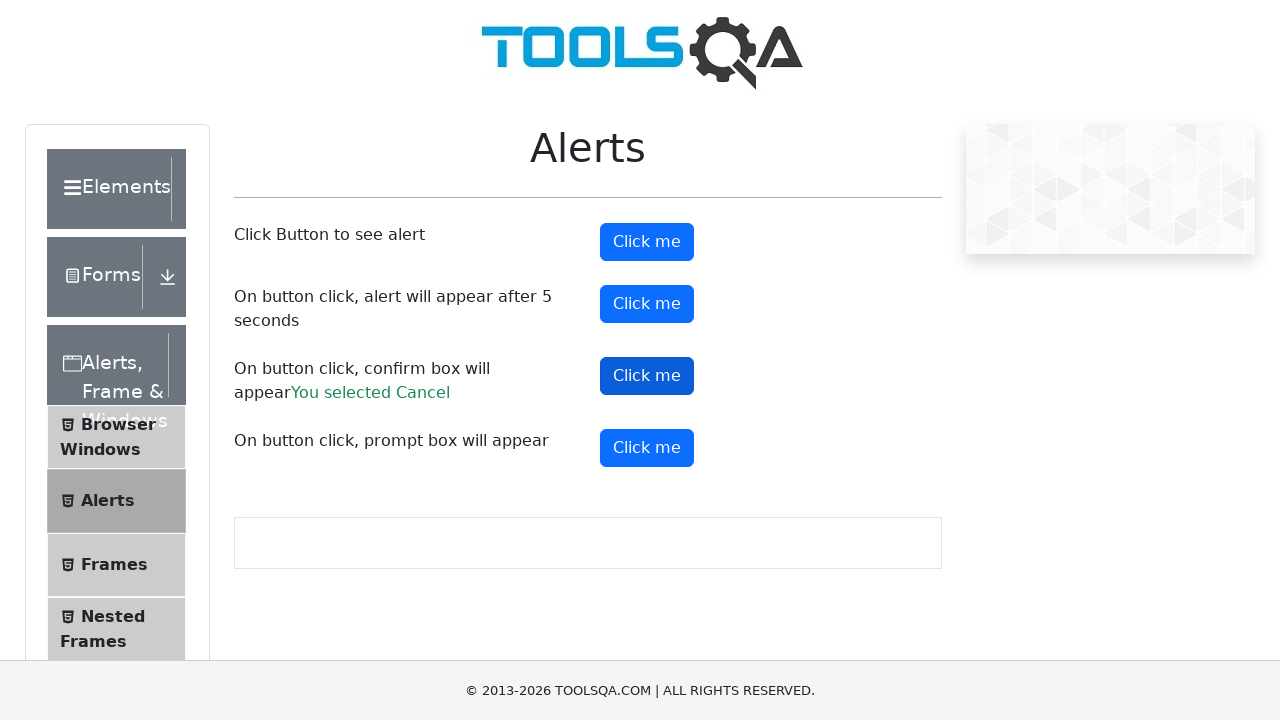

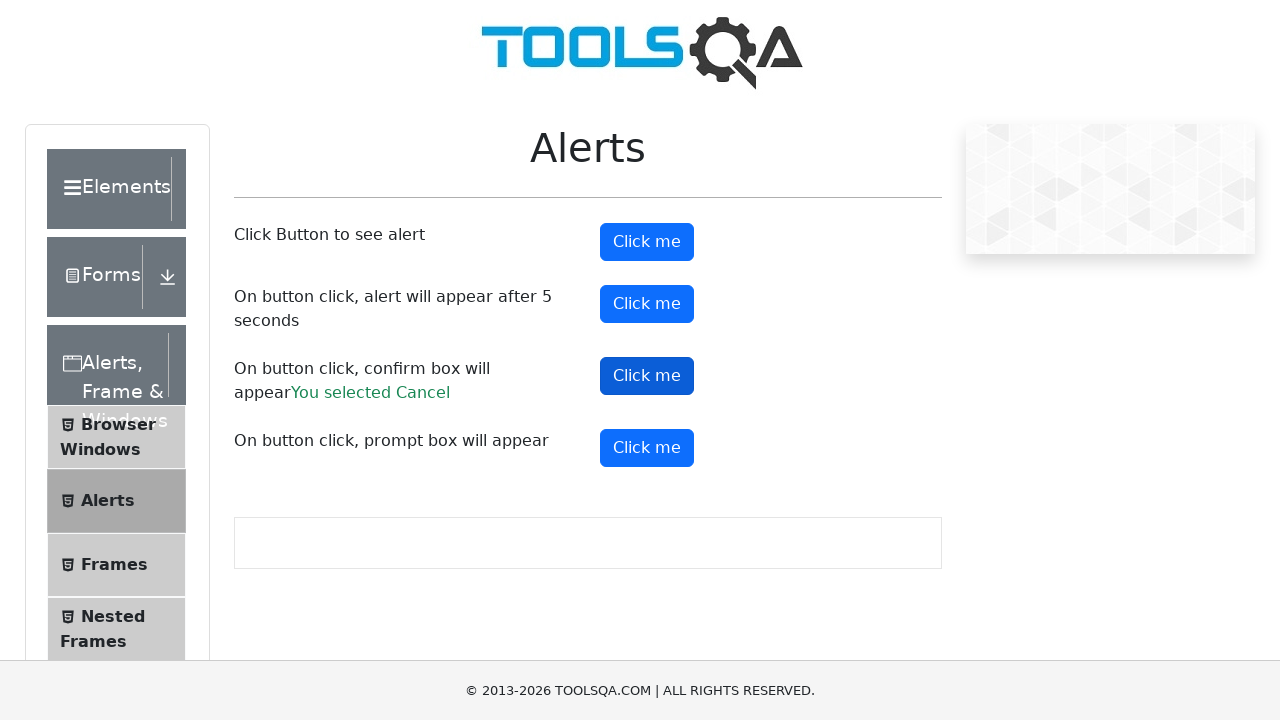